Tests a registration form by filling date of birth dropdowns, selecting gender radio button, choosing hobbies checkboxes, and uploading a file

Starting URL: http://demo.automationtesting.in/

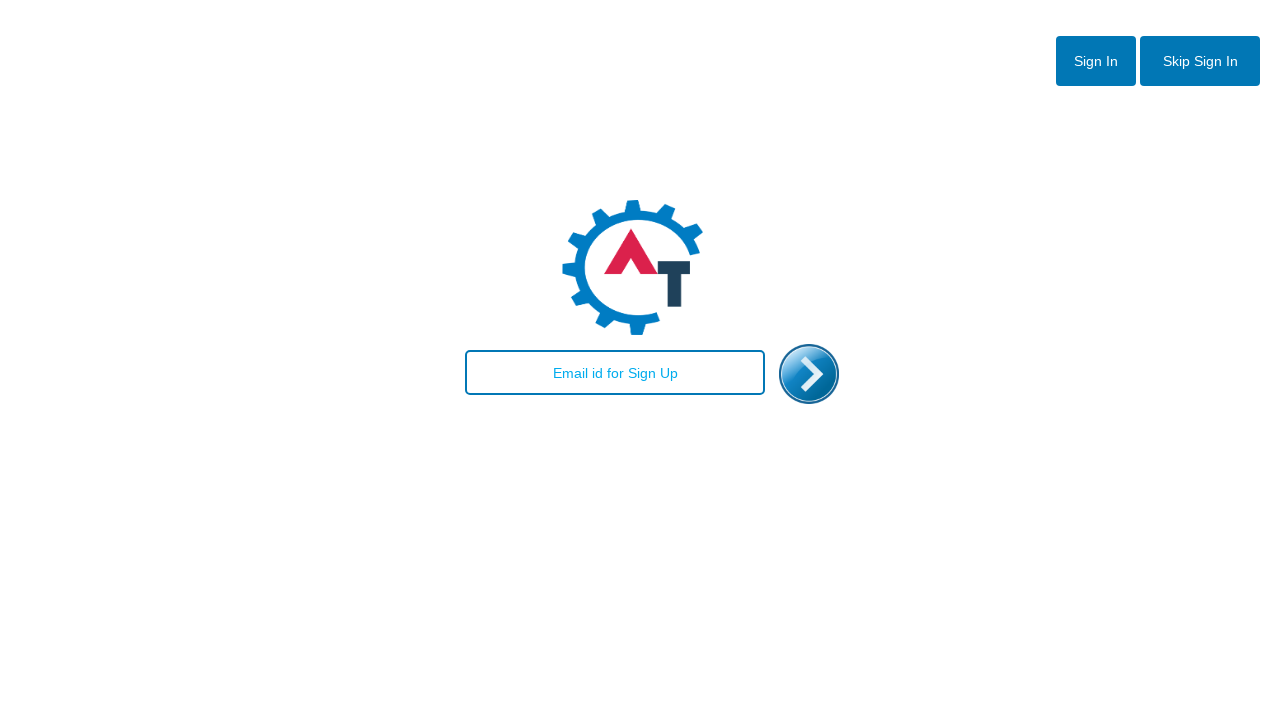

Clicked on enter image to access the registration form at (809, 374) on #enterimg
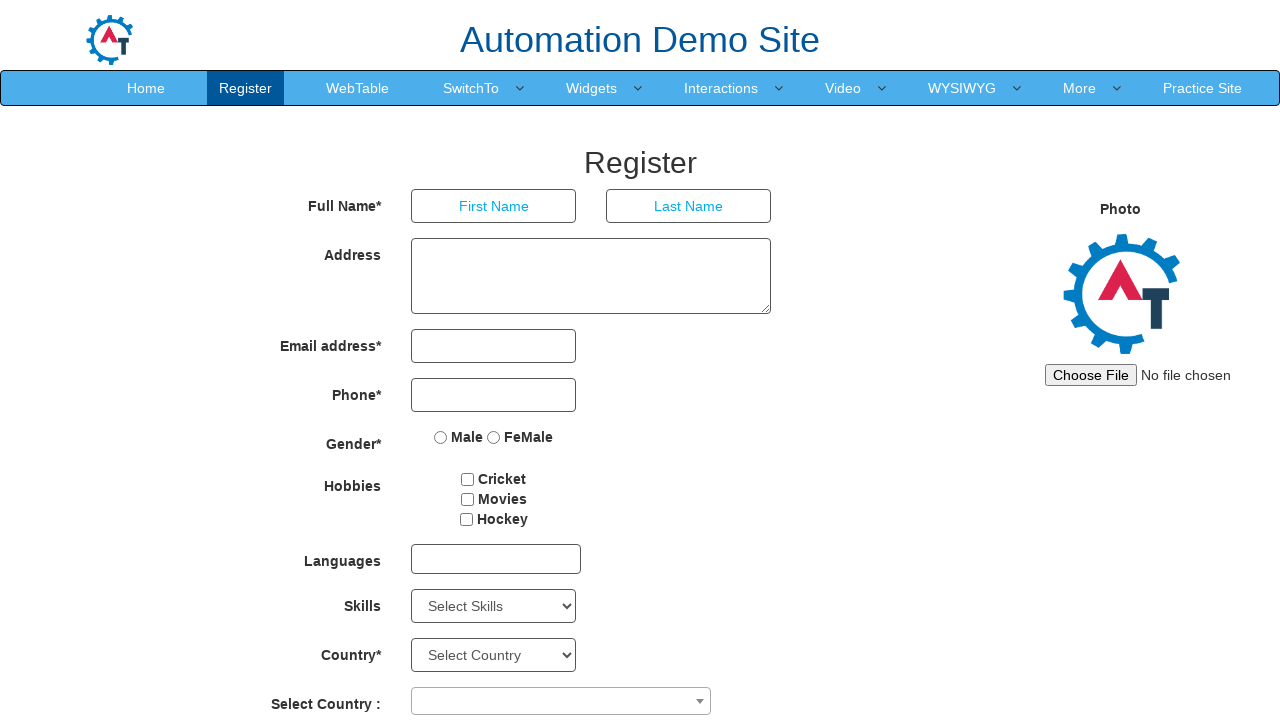

Selected year 1999 from year dropdown on #yearbox
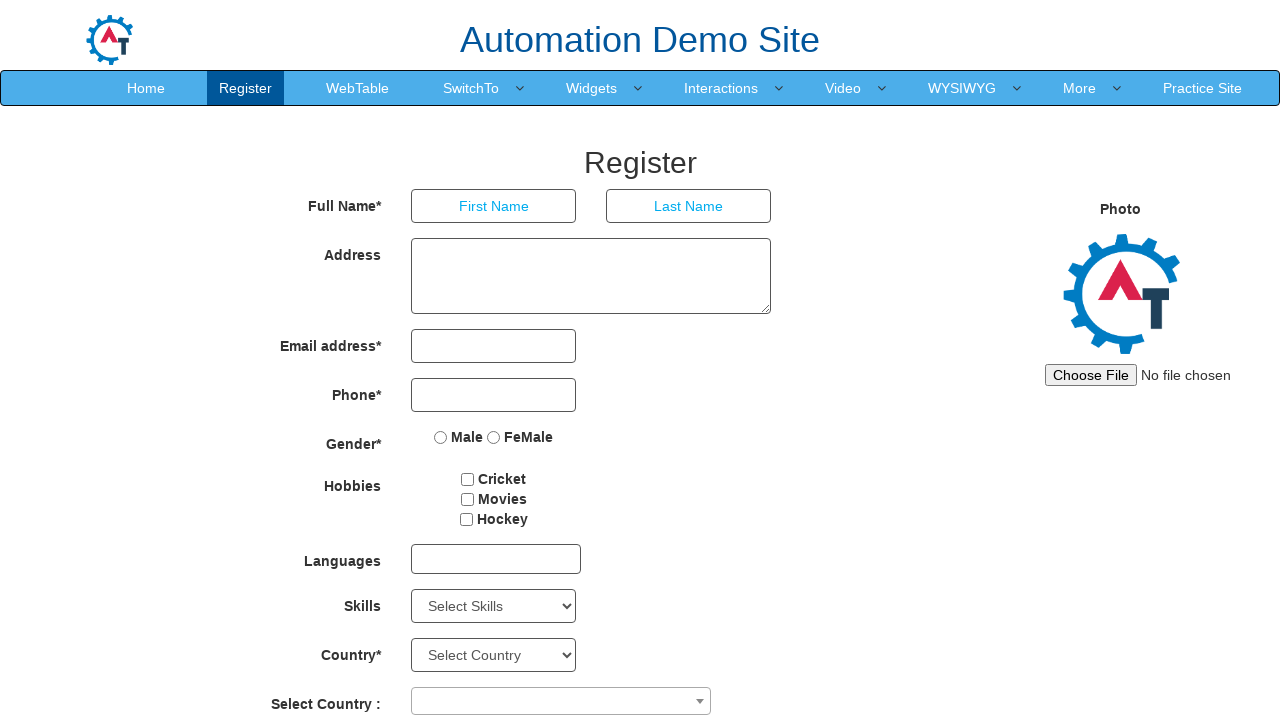

Selected April (index 3) from month dropdown on select[ng-model='monthbox']
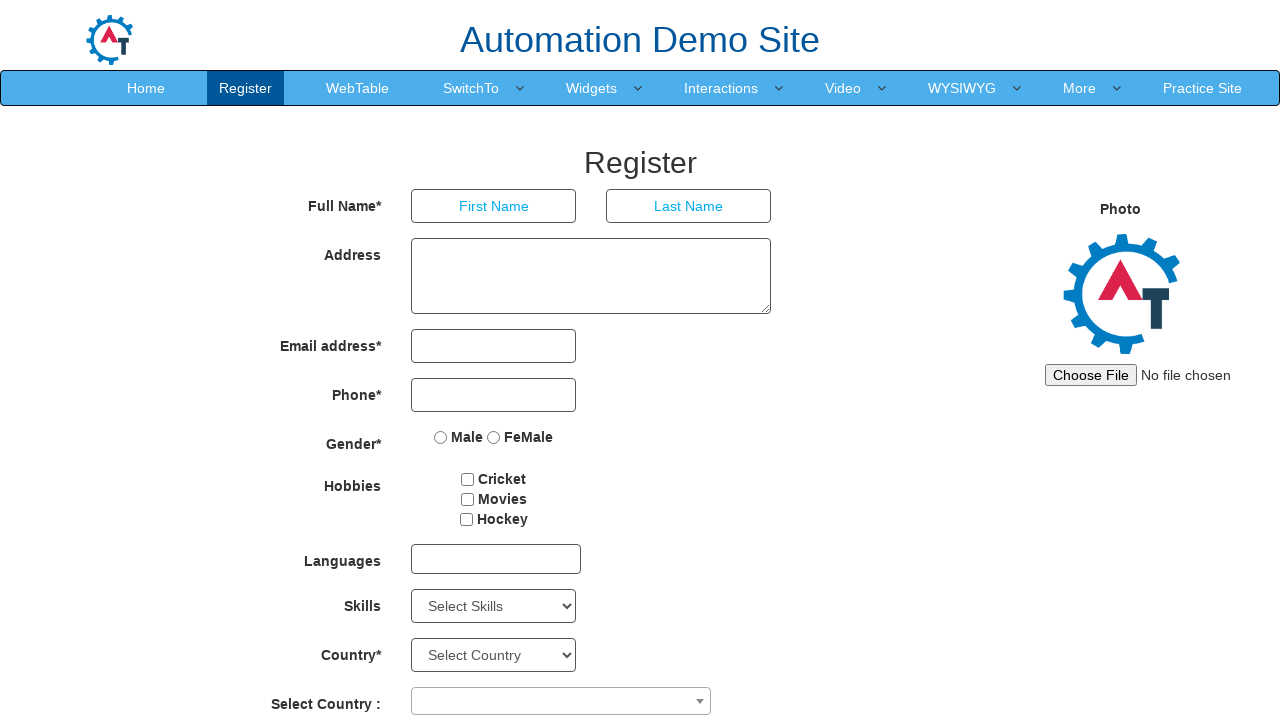

Selected day 6 from day dropdown on #daybox
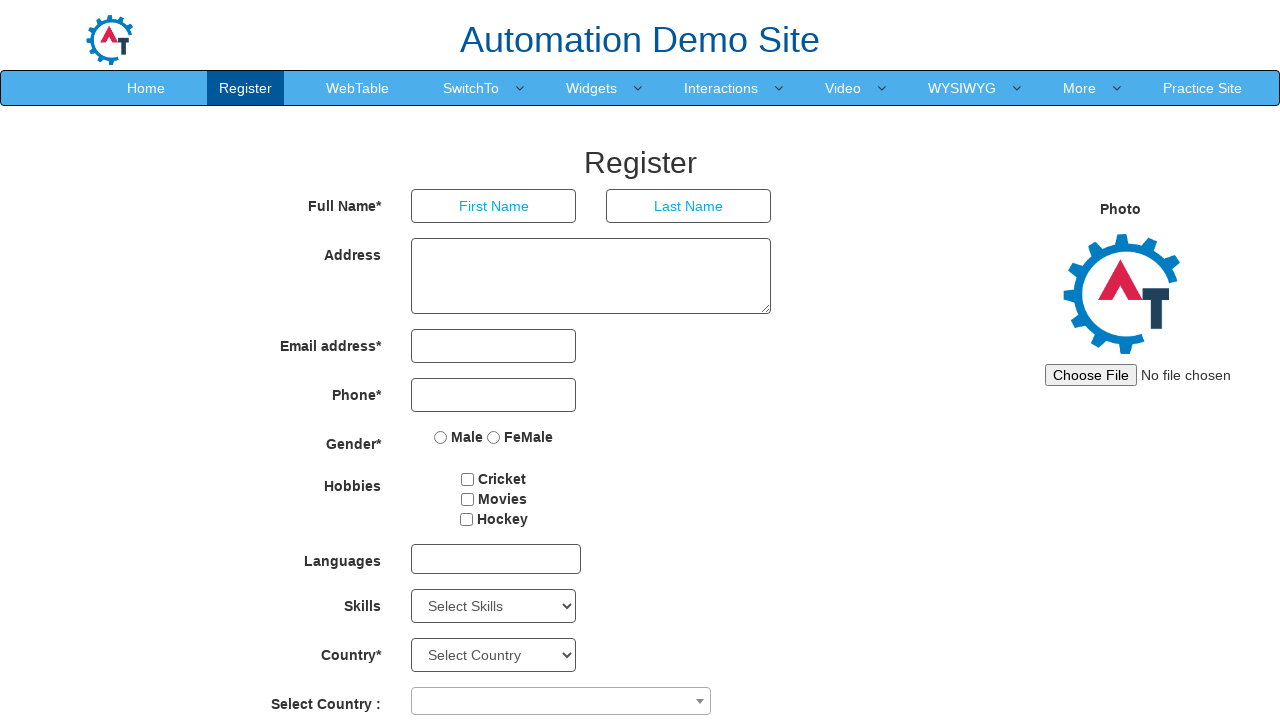

Selected Male gender radio button at (441, 437) on xpath=//input[@type='radio'] >> nth=0
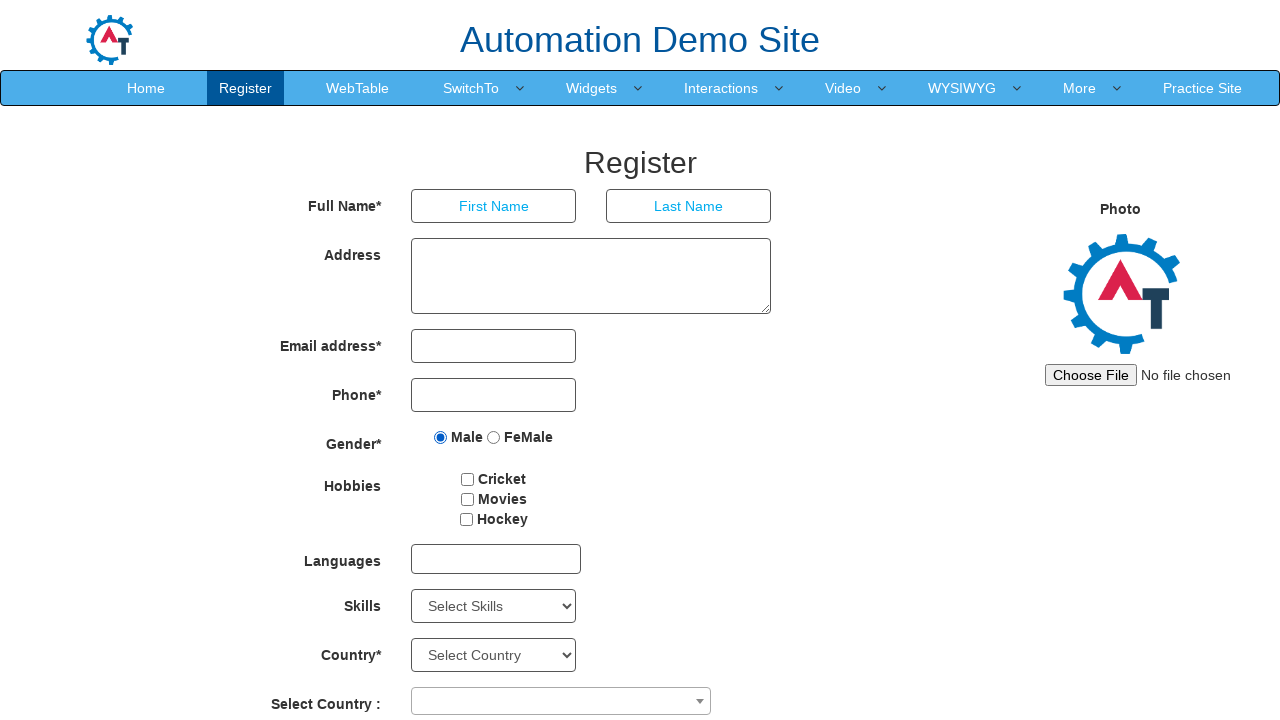

Selected Cricket hobby checkbox at (468, 479) on xpath=//input[@type='checkbox'] >> nth=0
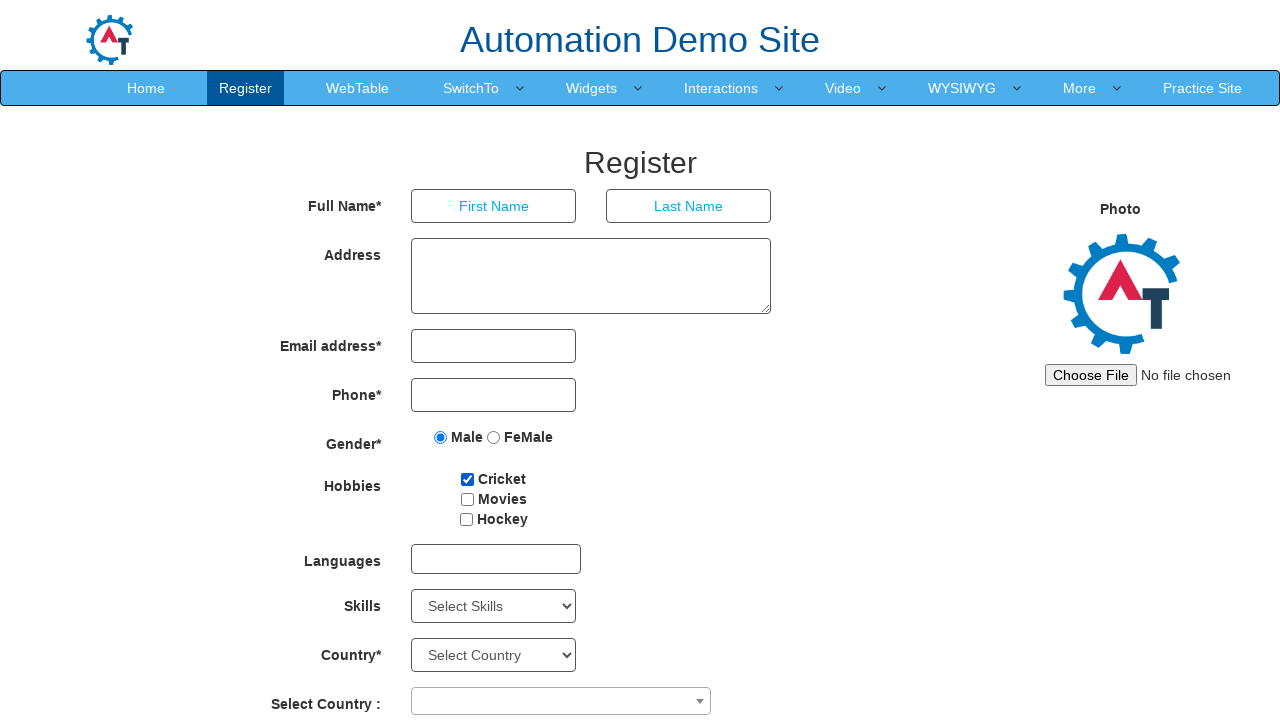

Selected Hockey hobby checkbox at (466, 519) on xpath=//input[@type='checkbox'] >> nth=2
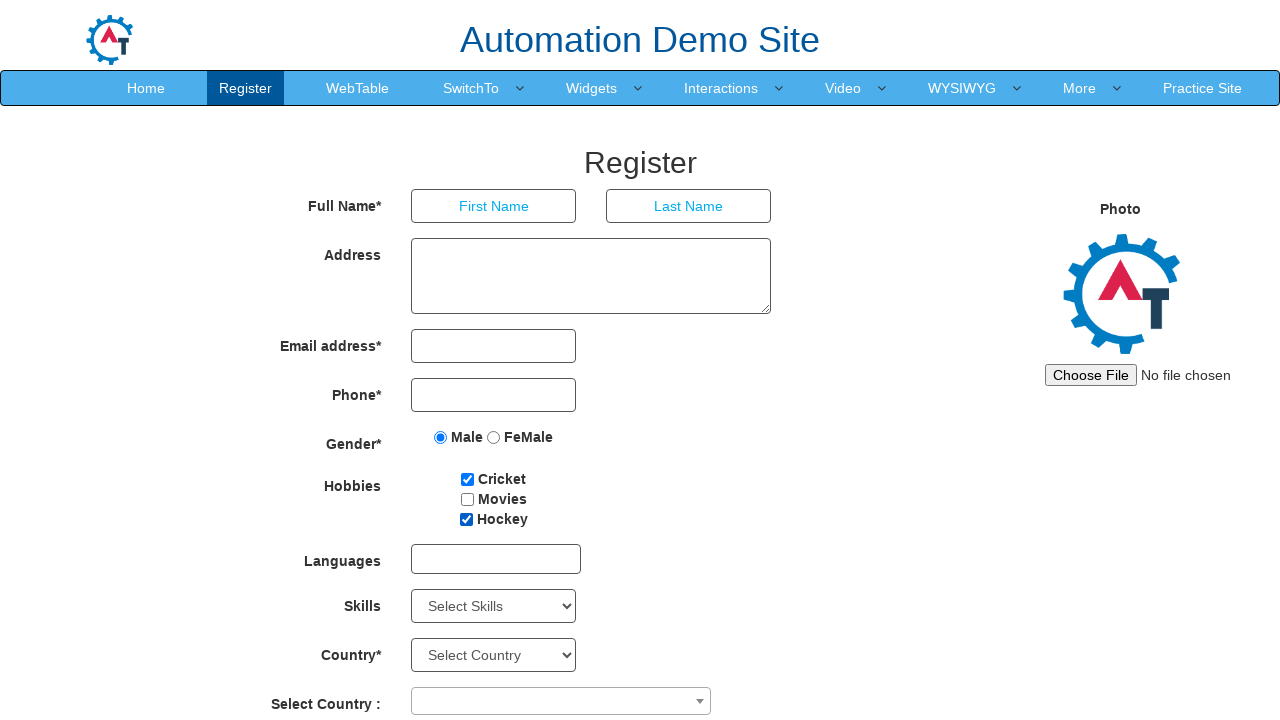

Clicked on file upload field at (1144, 375) on #imagesrc
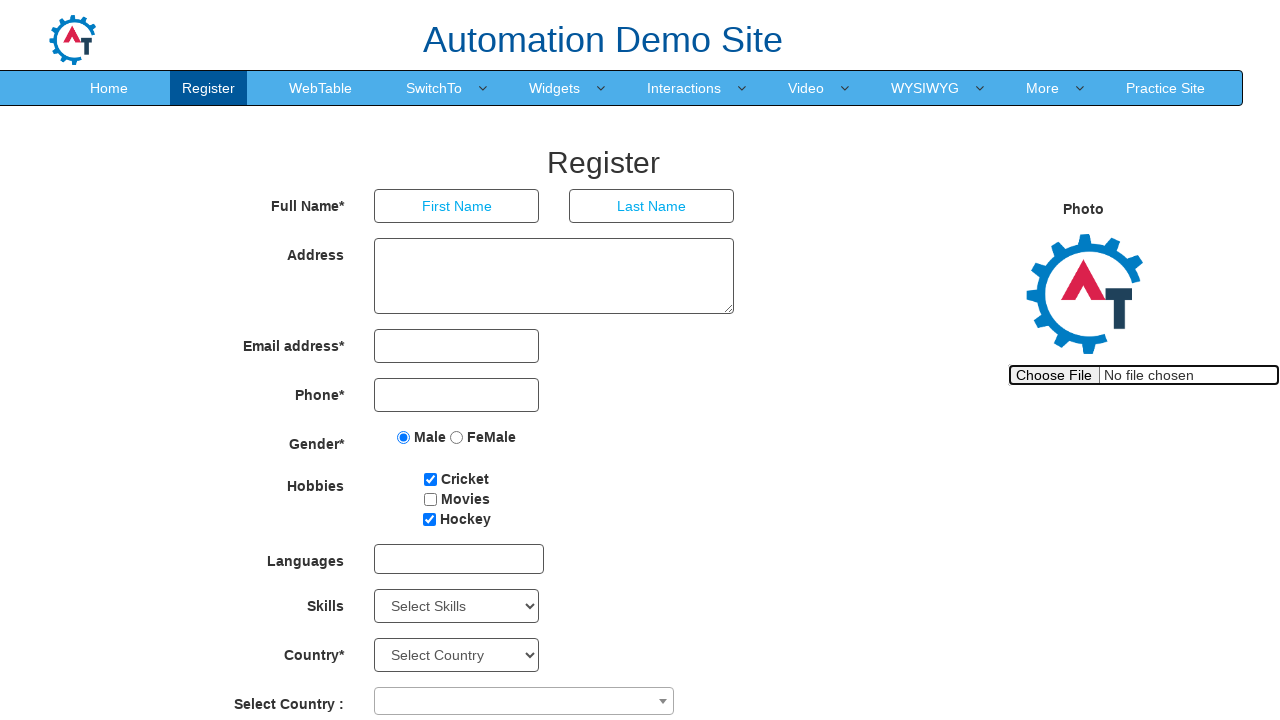

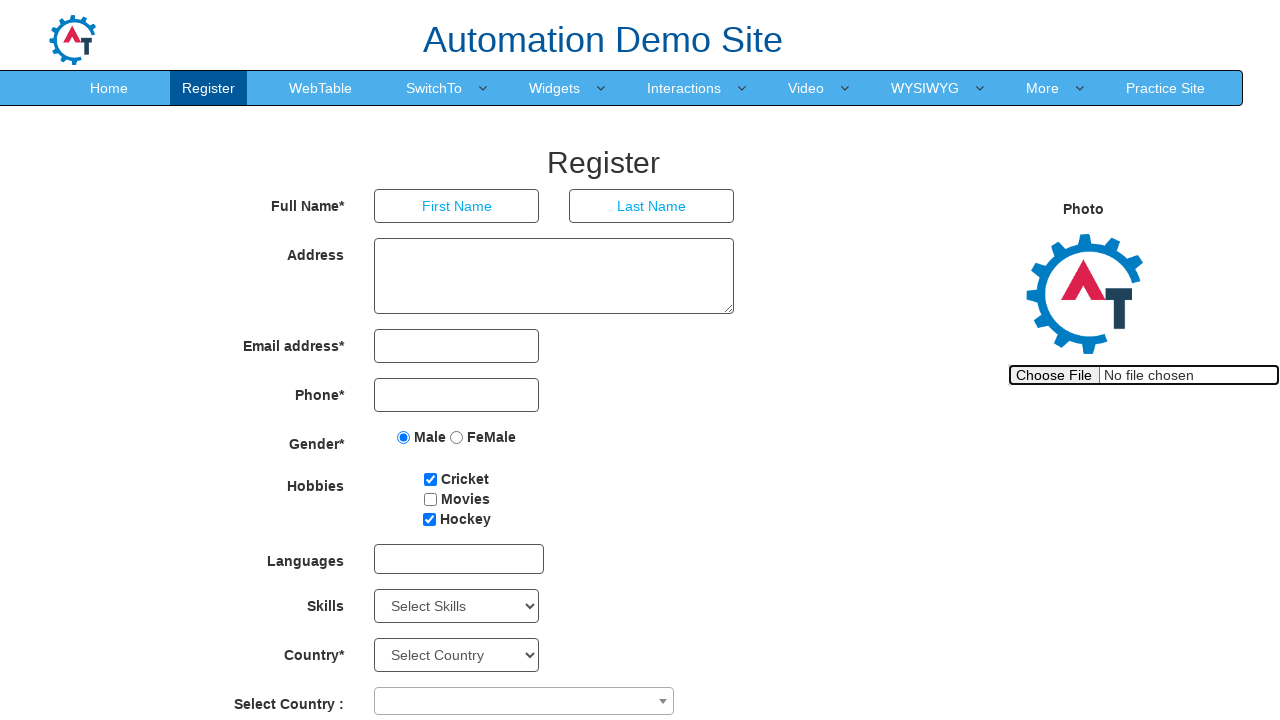